Tests table pagination functionality by clicking on the Table Pagination link and selecting to show all rows from a dropdown

Starting URL: https://www.lambdatest.com/selenium-playground

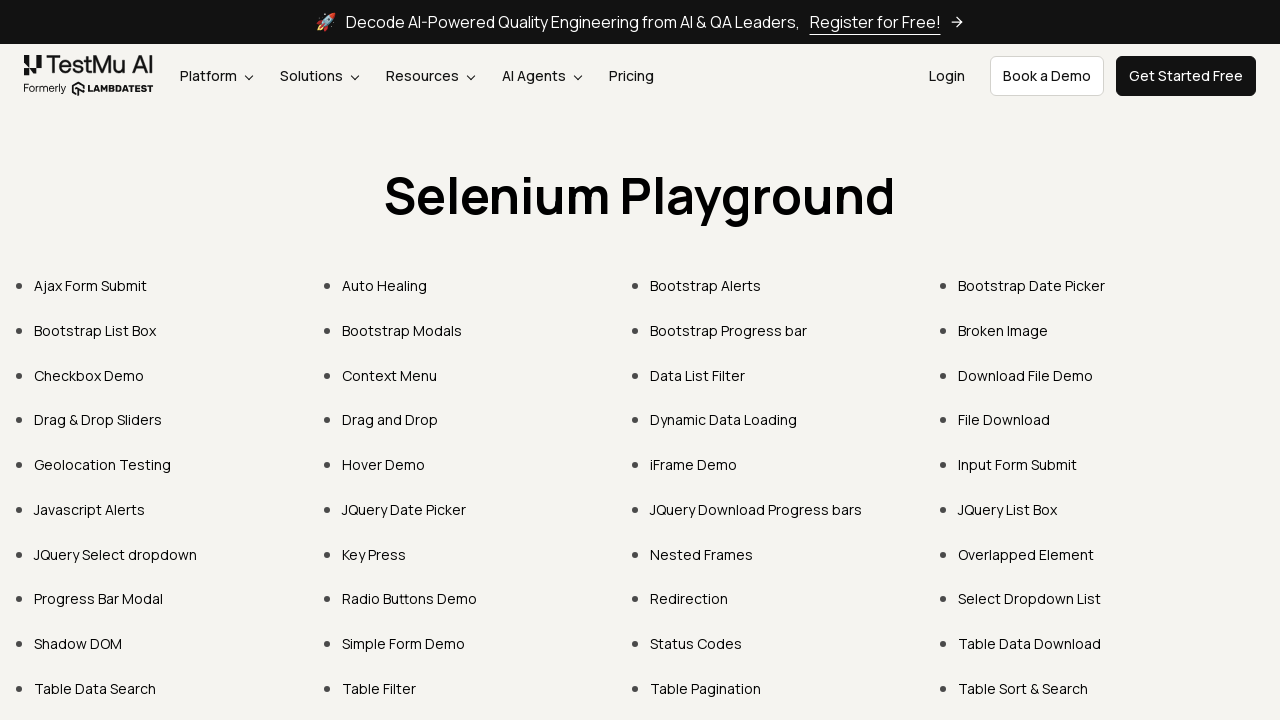

Clicked on Table Pagination link at (706, 688) on xpath=//a[contains(text(),'Table Pagination')]
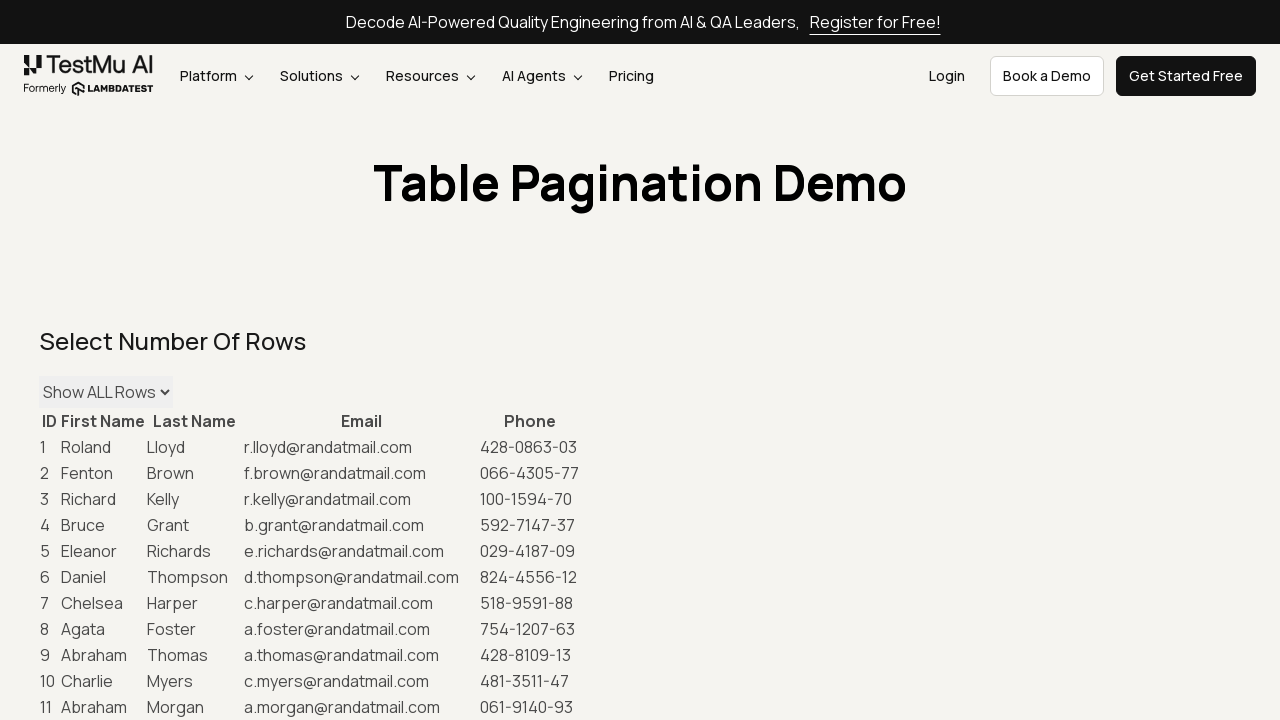

Table pagination page loaded and dropdown selector found
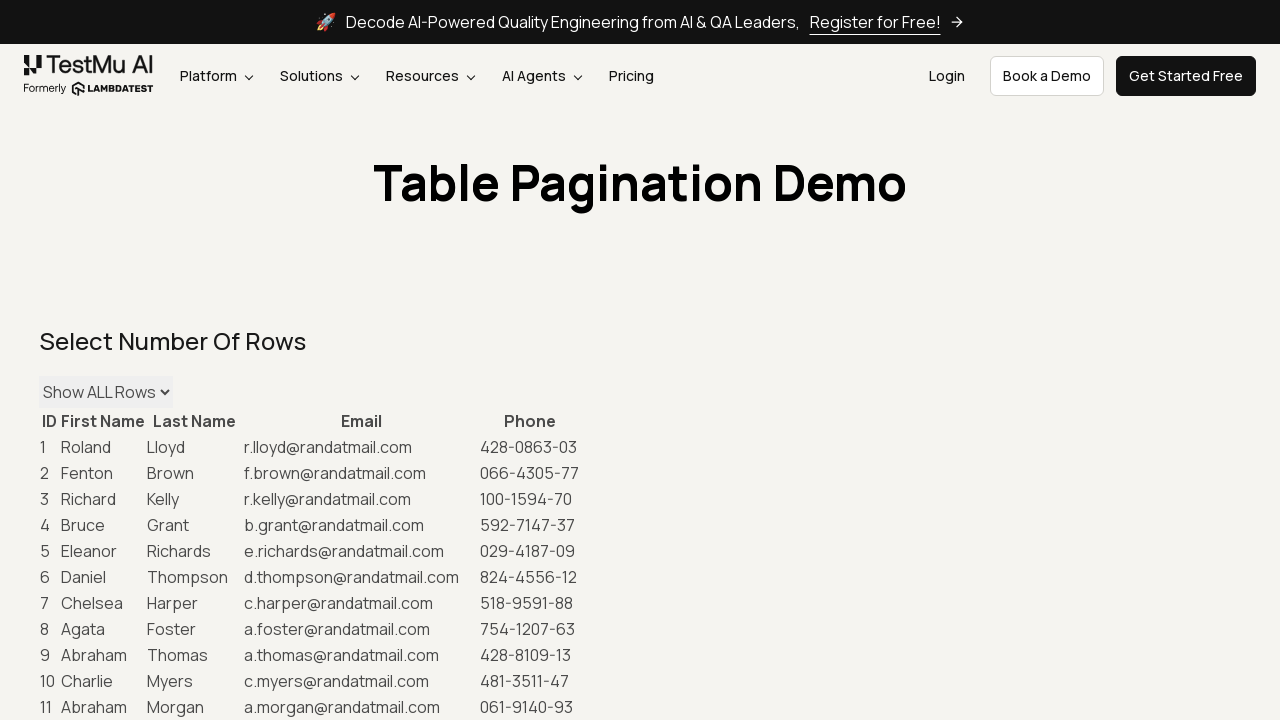

Selected 'Show ALL Rows' from the dropdown on #maxRows
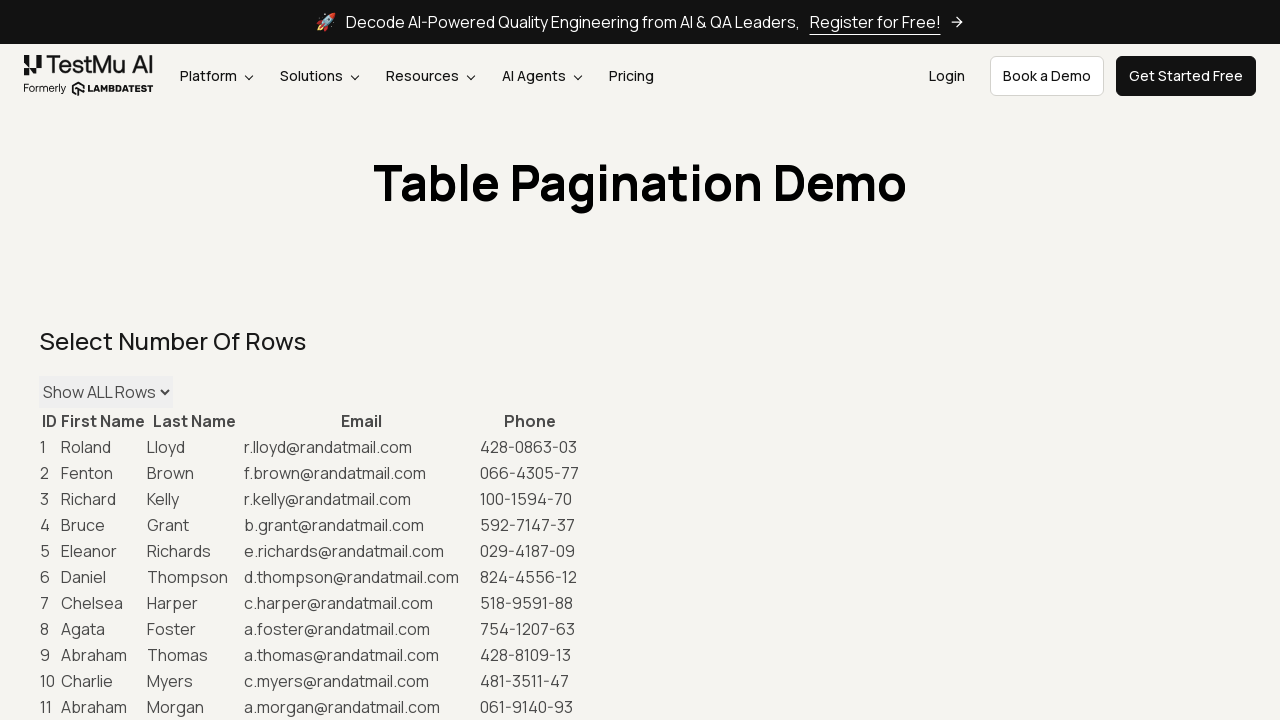

Table data loaded with all rows displayed
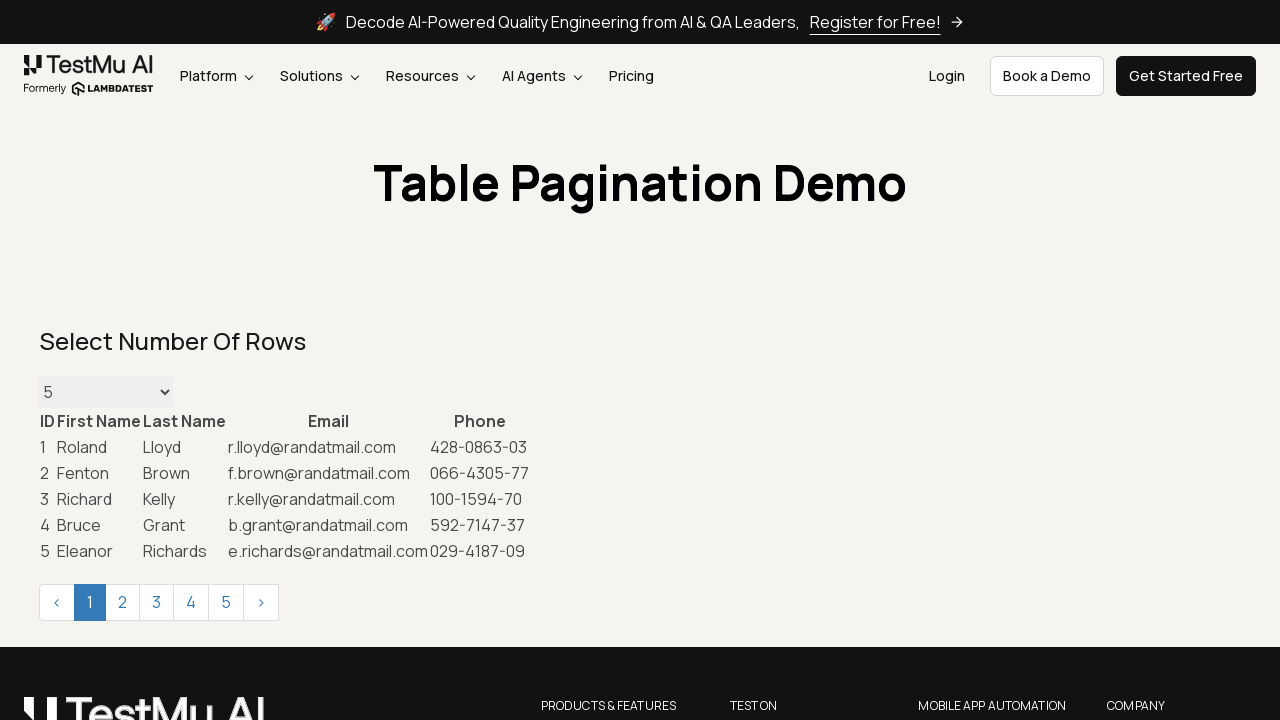

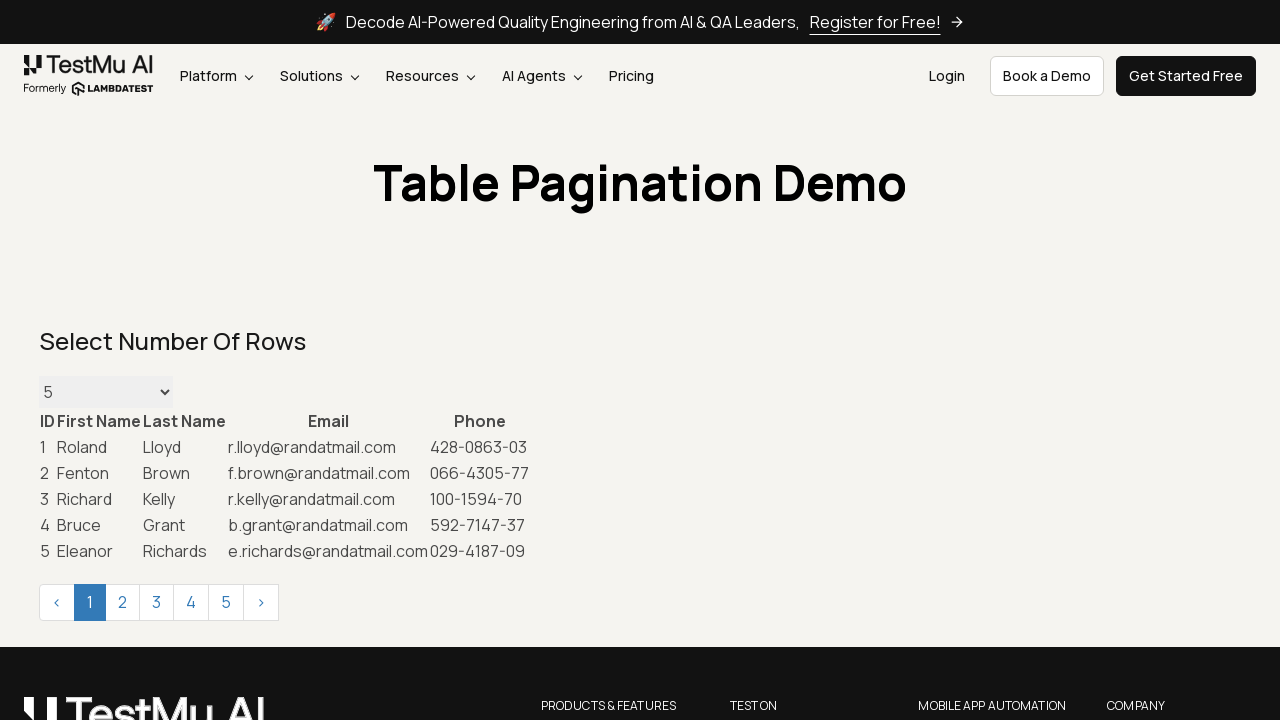